Tests dropdown functionality by navigating to the dropdown page and selecting Option 2 from the dropdown menu

Starting URL: https://the-internet.herokuapp.com/

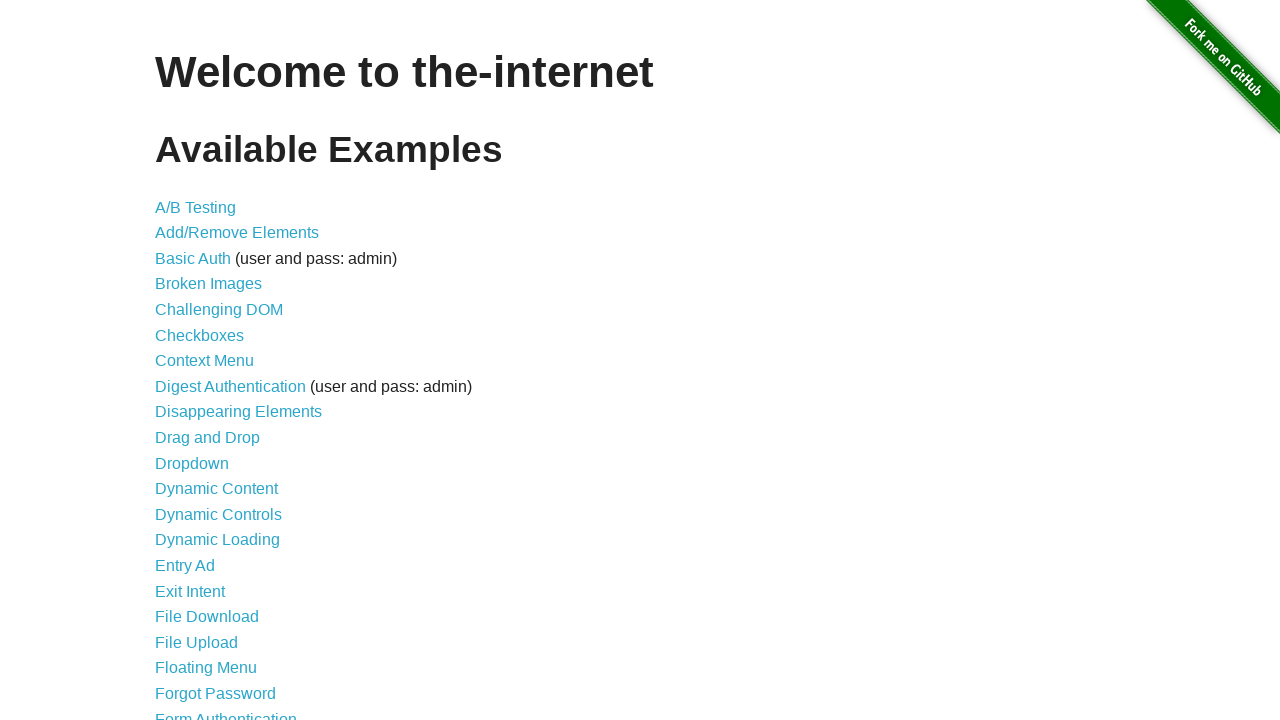

Clicked on Dropdown link in the navigation list at (192, 463) on xpath=//*[@id="content"]/ul/li[11]/a
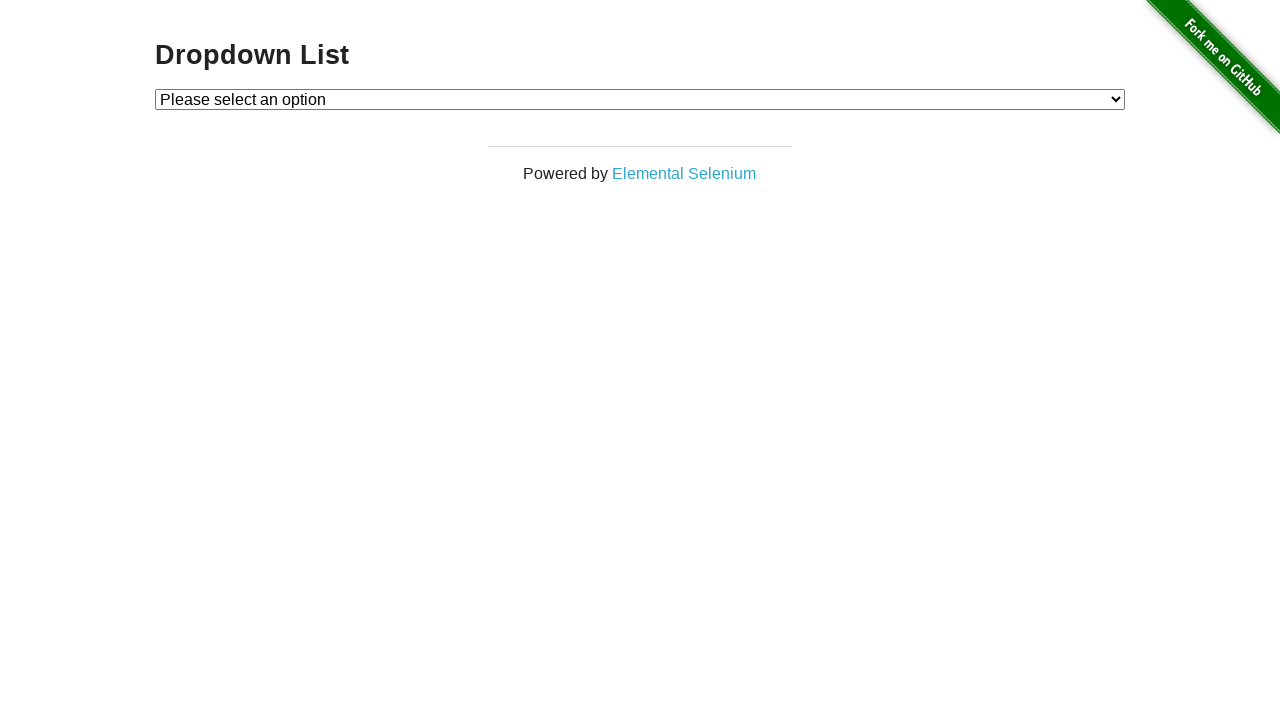

Dropdown page loaded successfully
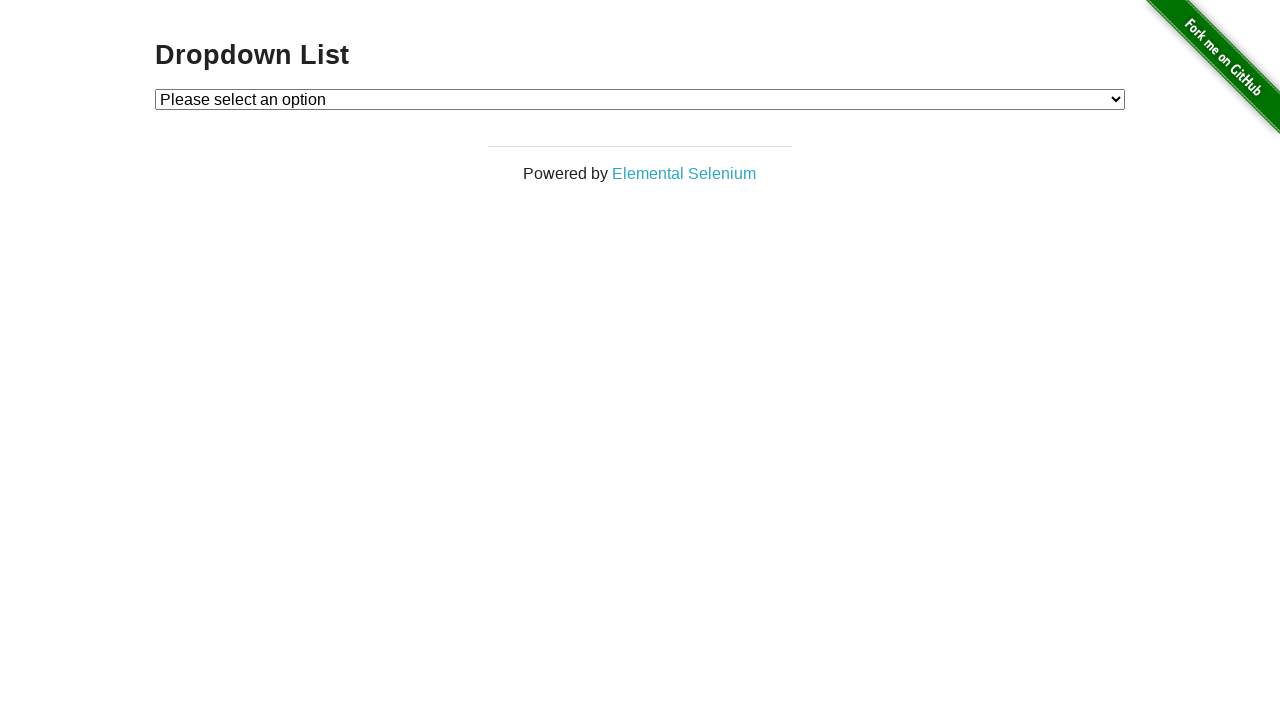

Selected Option 2 from the dropdown menu on #dropdown
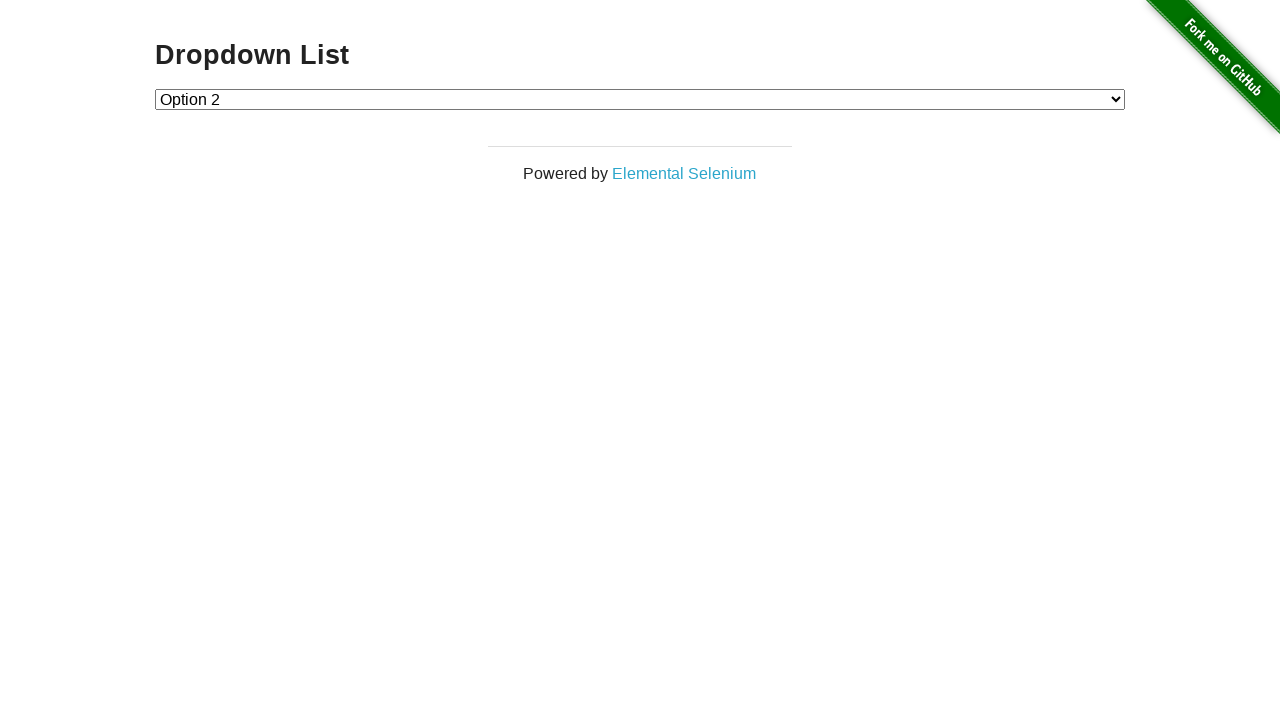

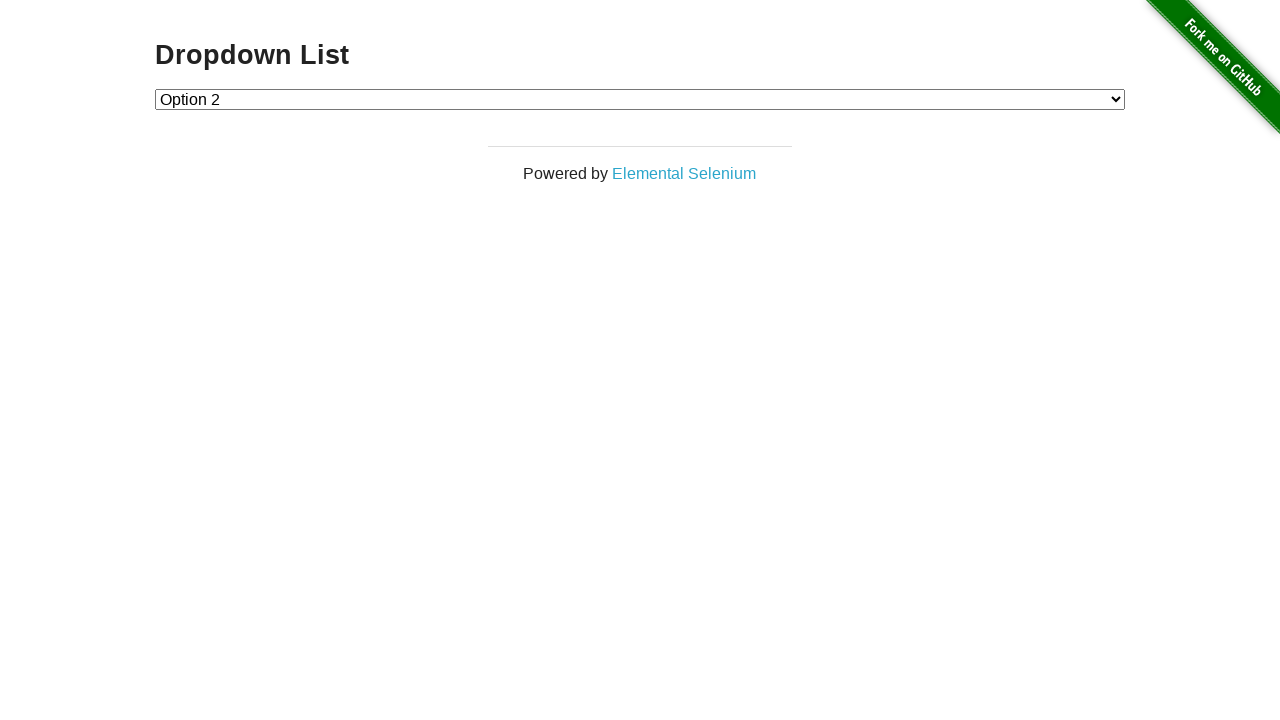